Tests window handling functionality by clicking a link that opens a popup window and retrieving window handles

Starting URL: http://omayo.blogspot.com/

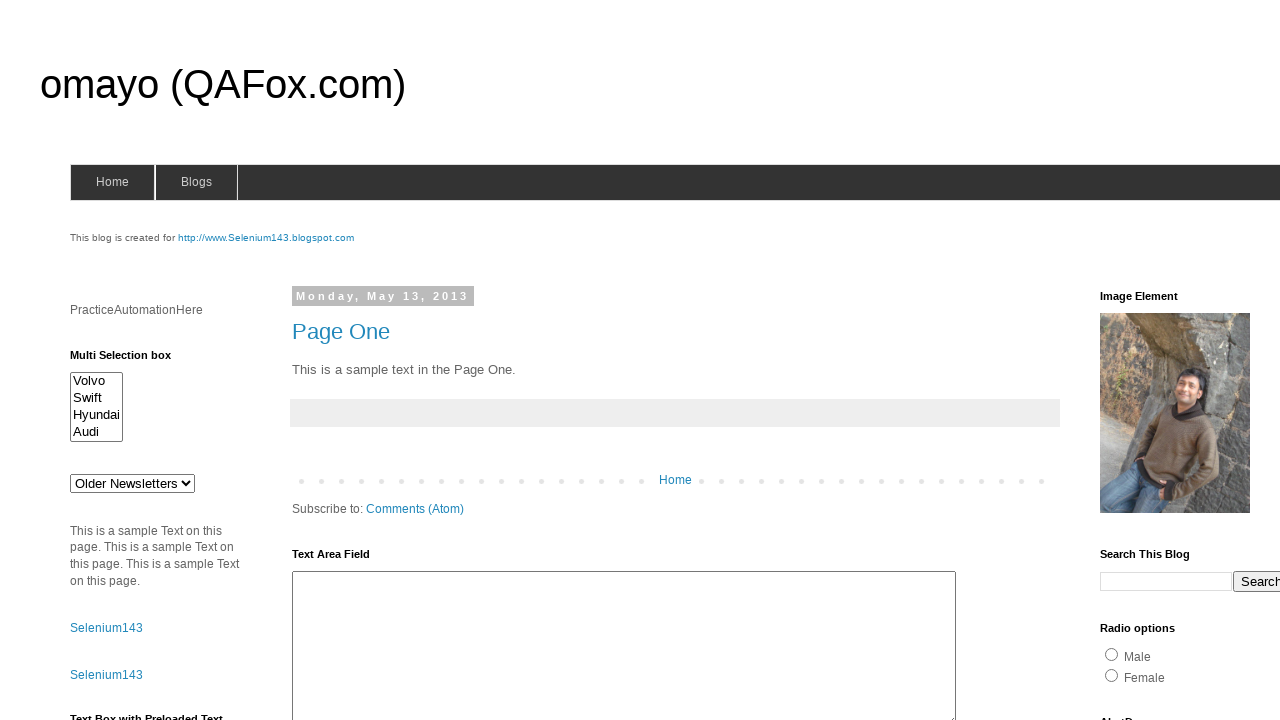

Clicked link to open popup window at (132, 360) on text=open a popup window
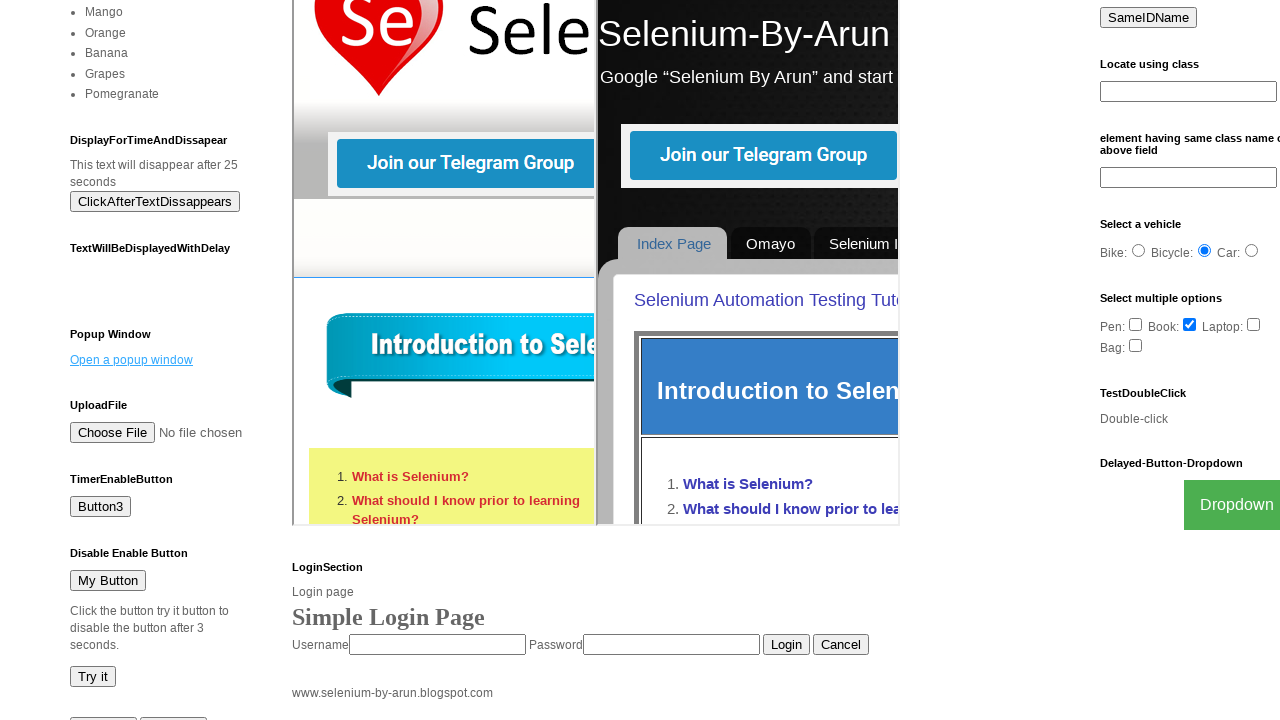

Waited 1 second for popup window to open
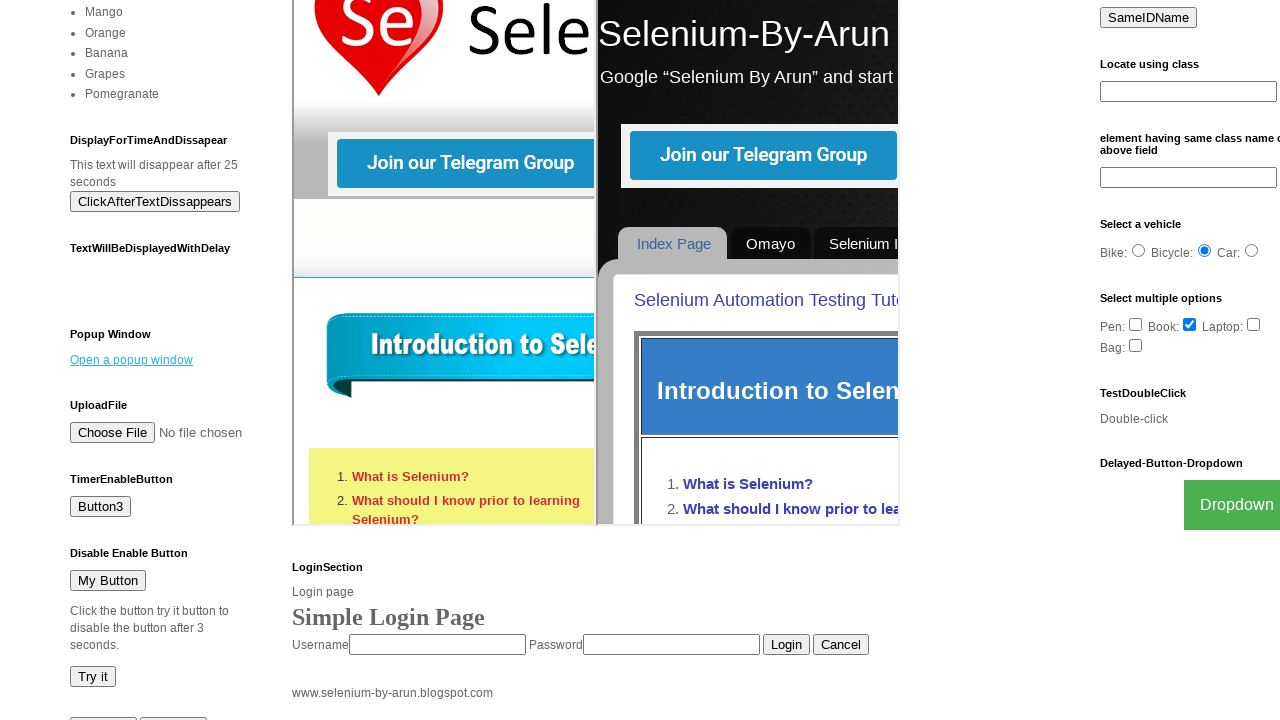

Retrieved all window handles - found 2 open pages/windows
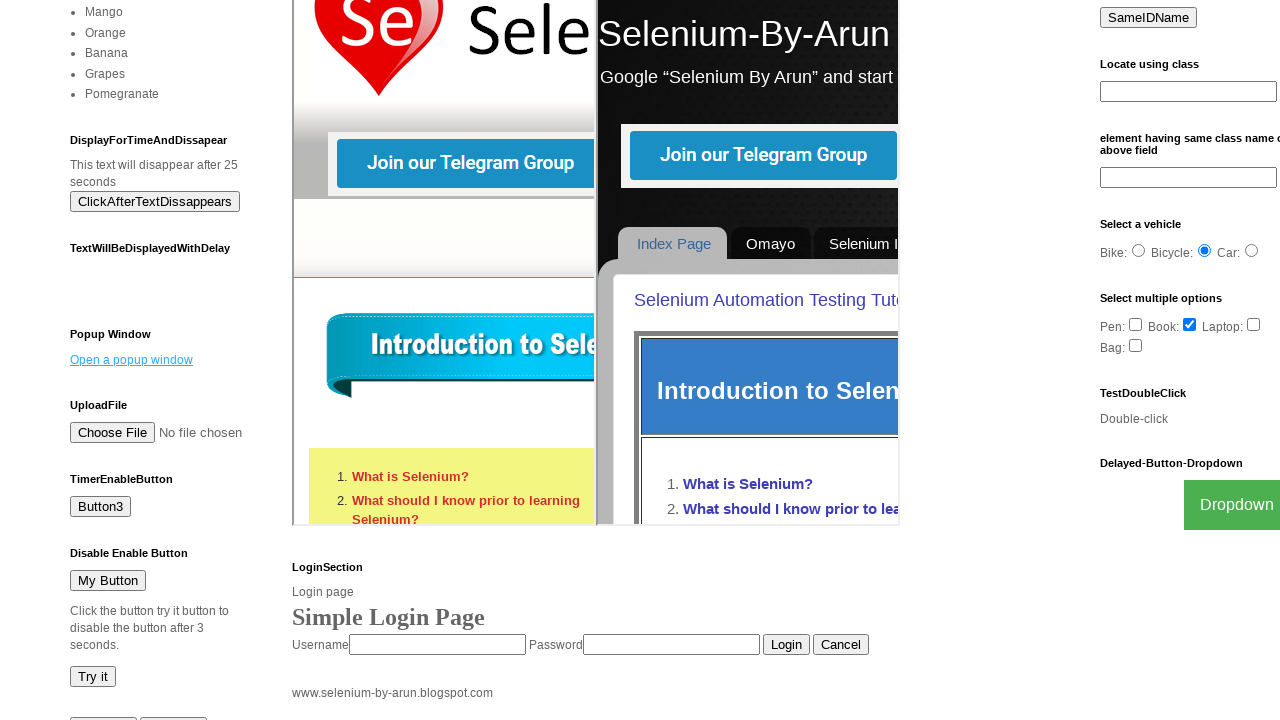

Printed window count: 2 pages
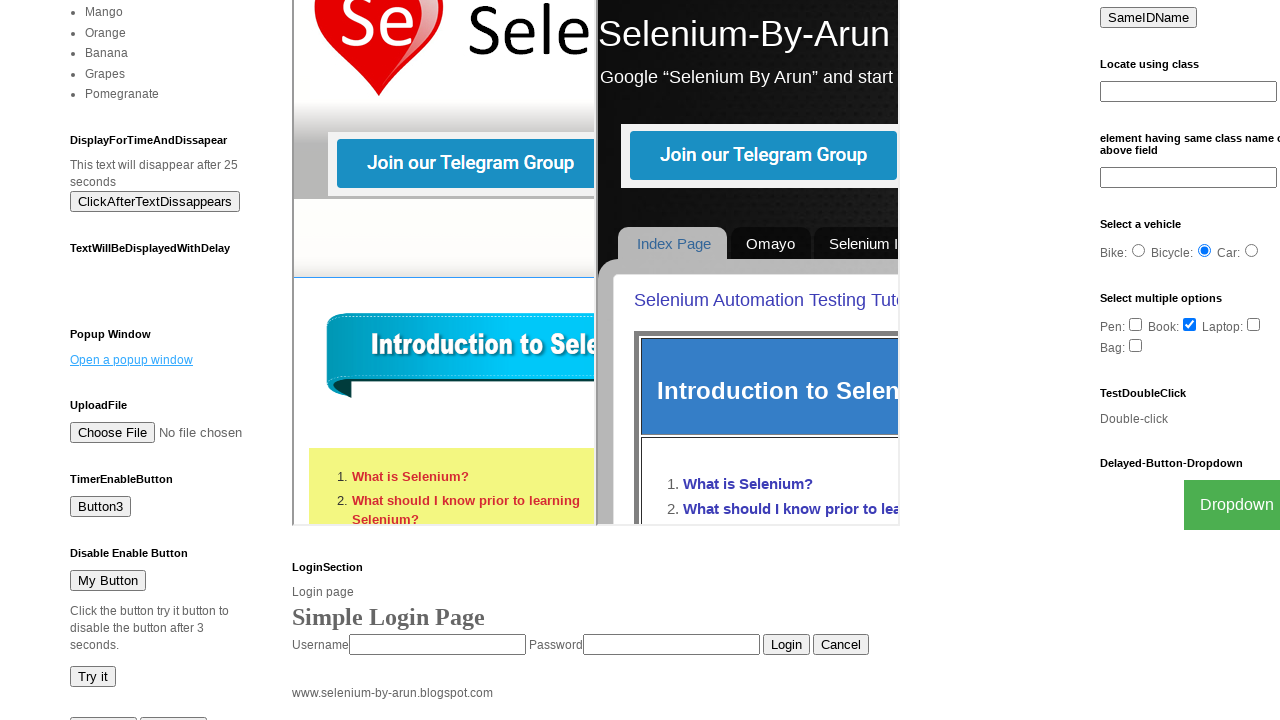

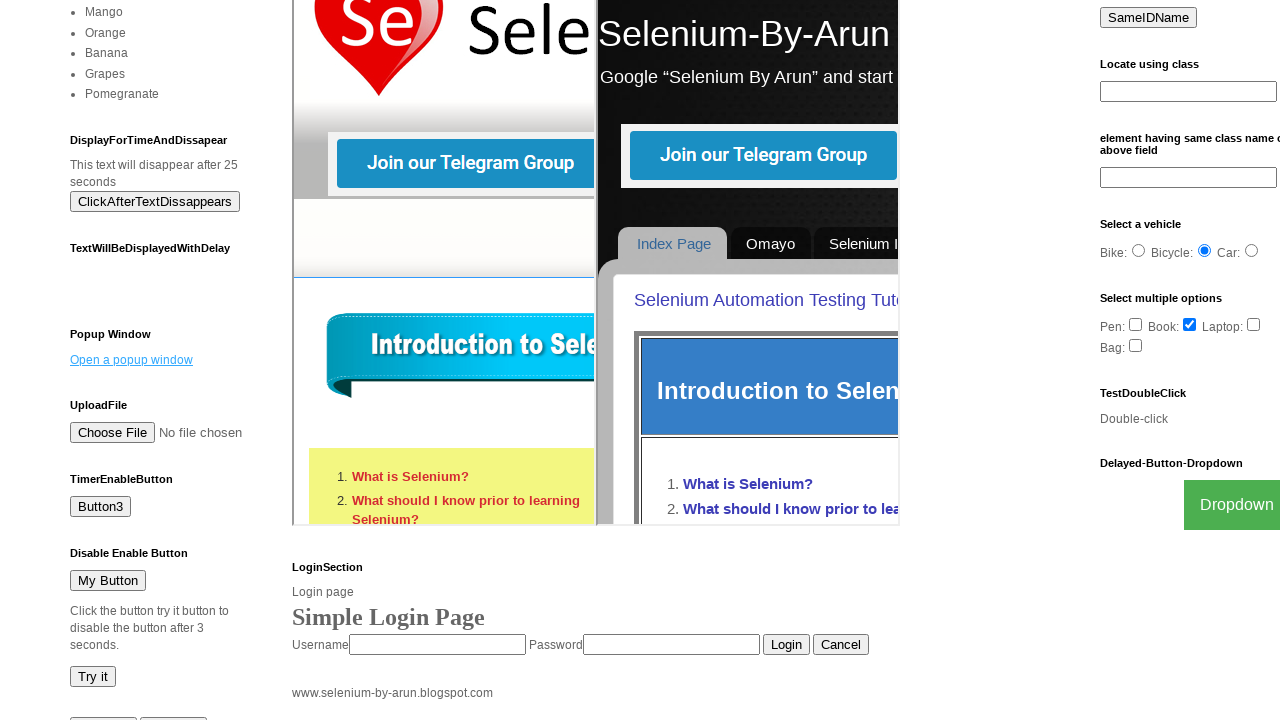